Tests file upload functionality by selecting a file and submitting the upload form

Starting URL: https://the-internet.herokuapp.com/upload

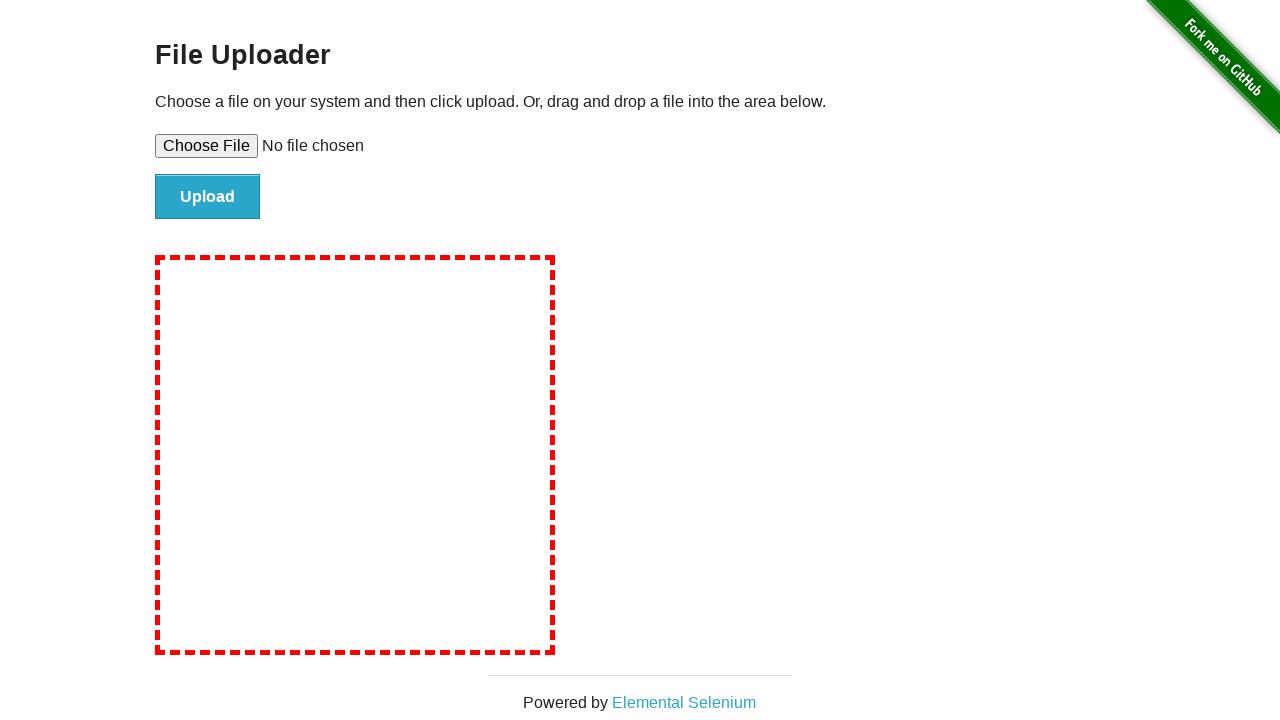

Created temporary test file for upload
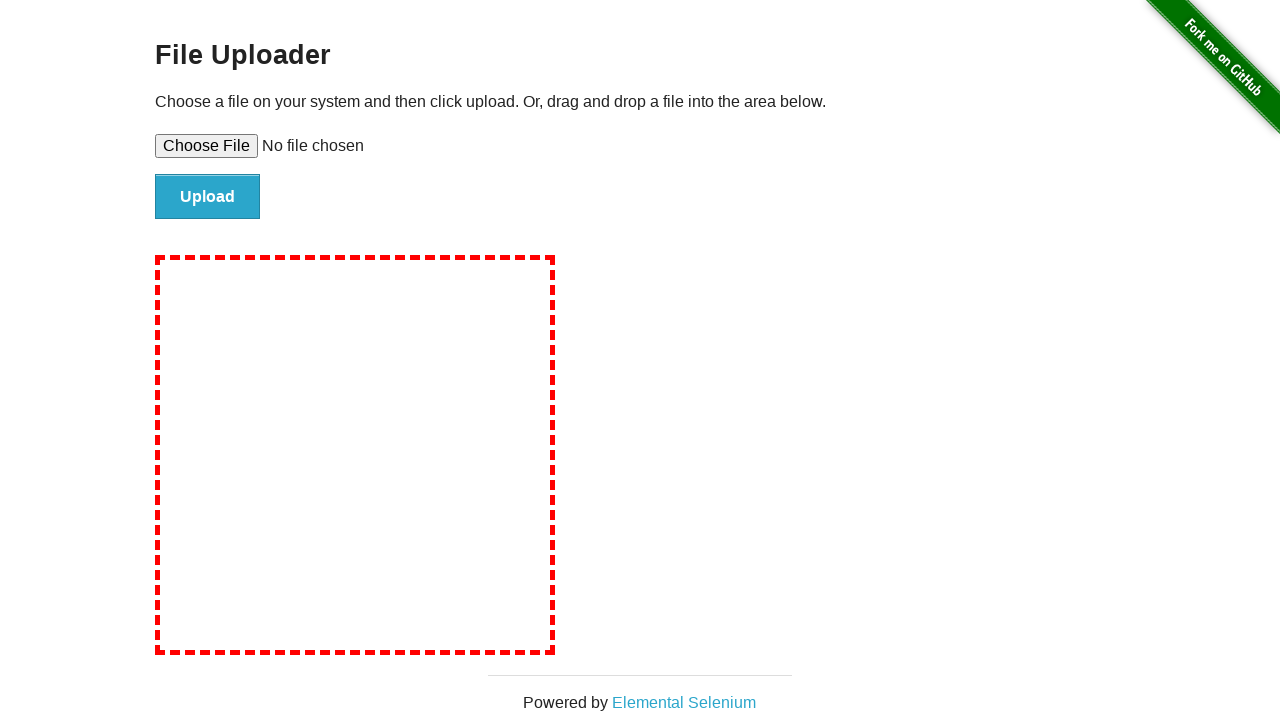

Selected file for upload via file input element
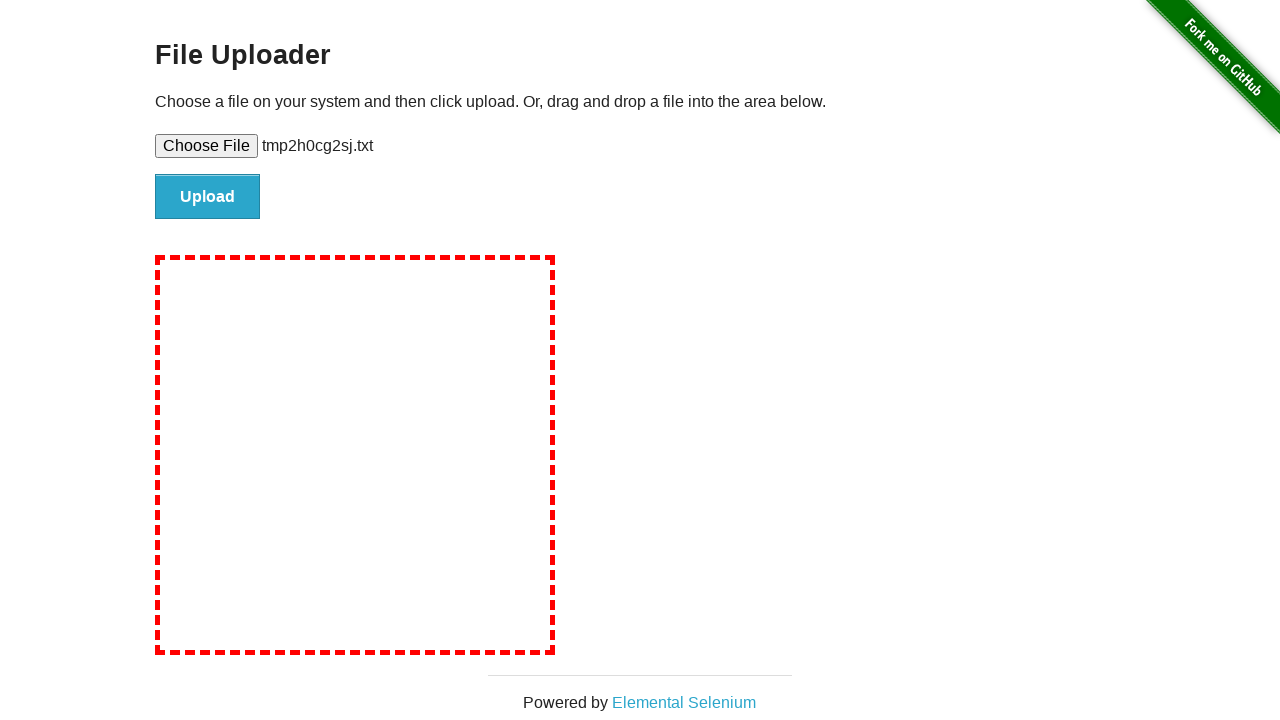

Clicked the upload submit button at (208, 197) on #file-submit
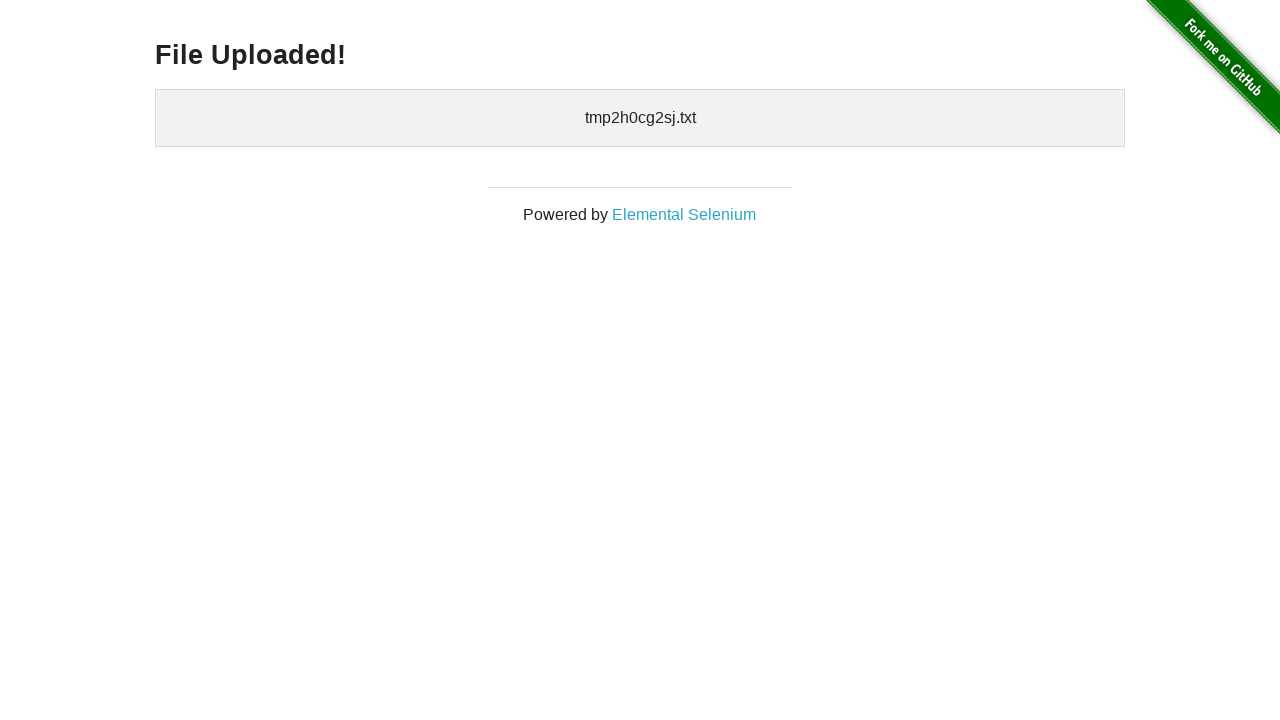

File upload confirmed - 'File Uploaded!' message appeared
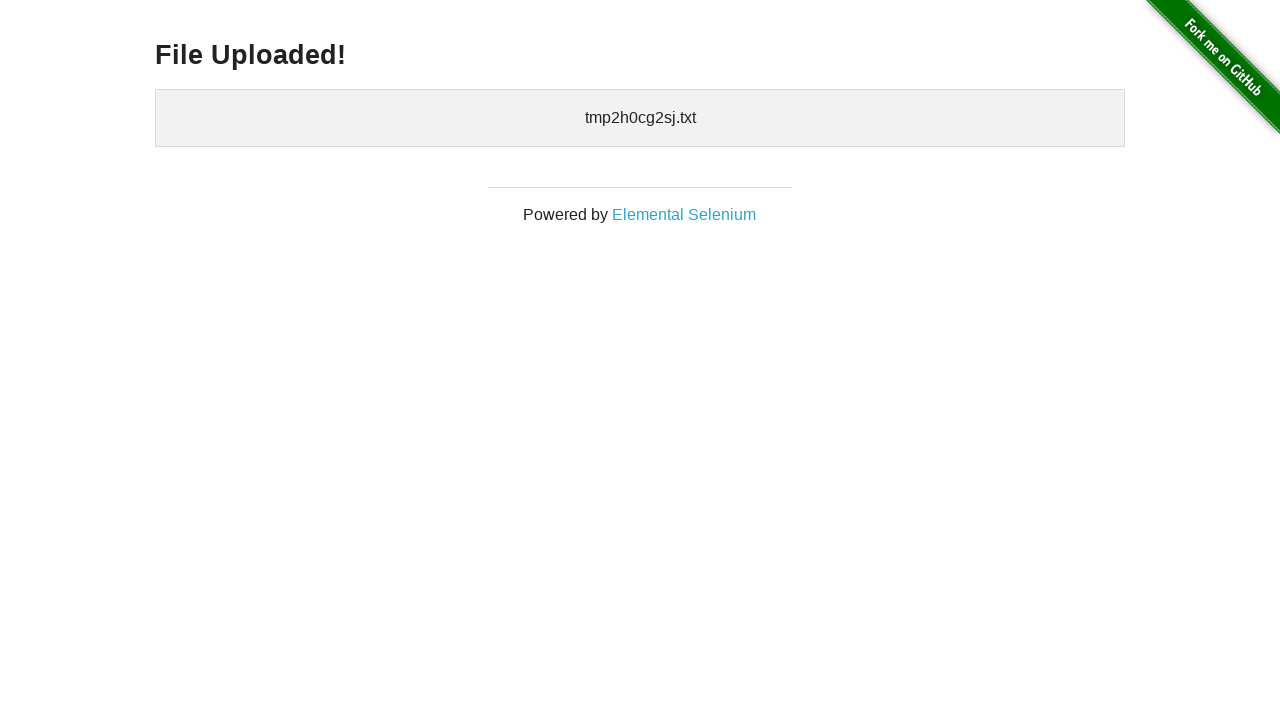

Cleaned up temporary test file
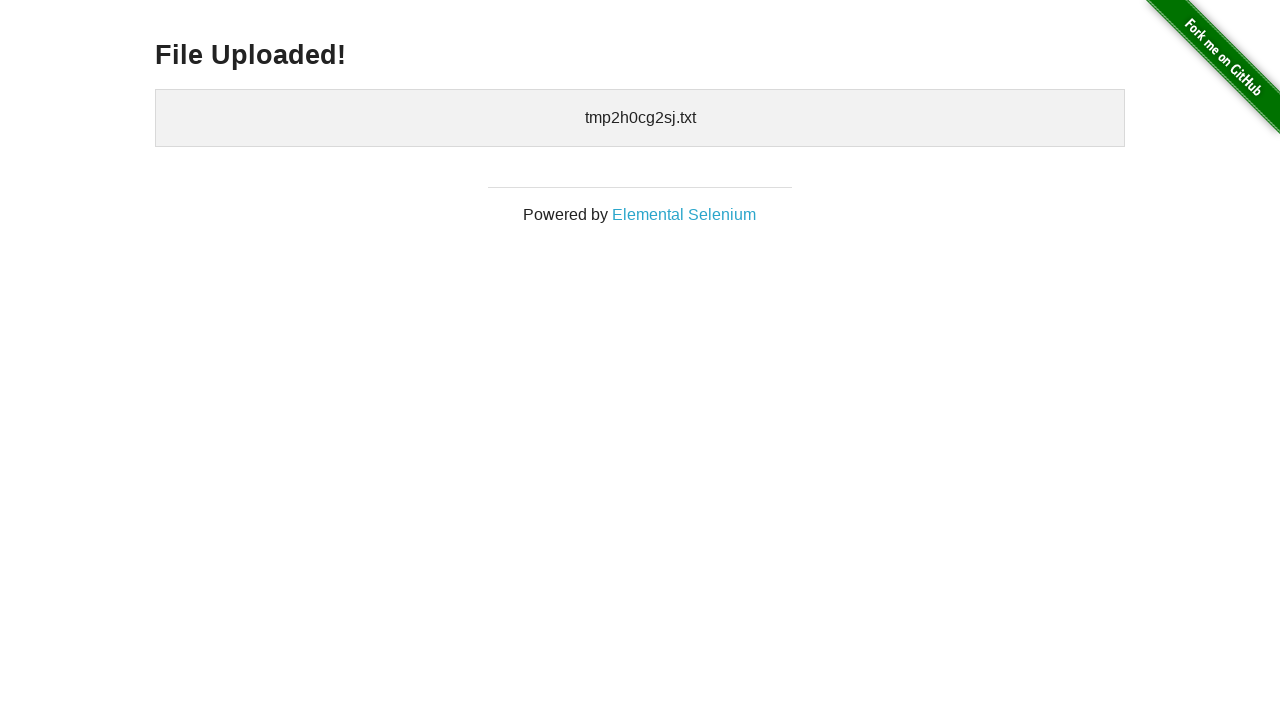

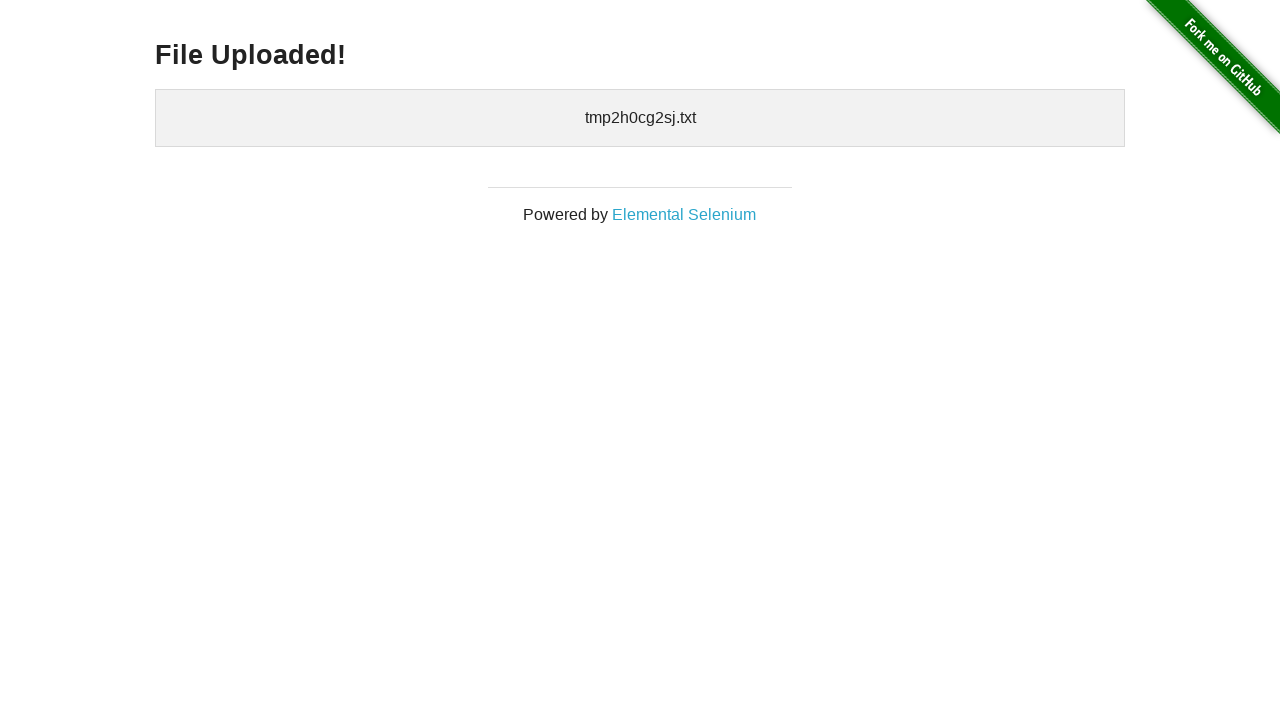